Tests drag and drop functionality by dragging a draggable element and dropping it onto a droppable target area on the jQuery UI demo page.

Starting URL: http://jqueryui.com/resources/demos/droppable/default.html

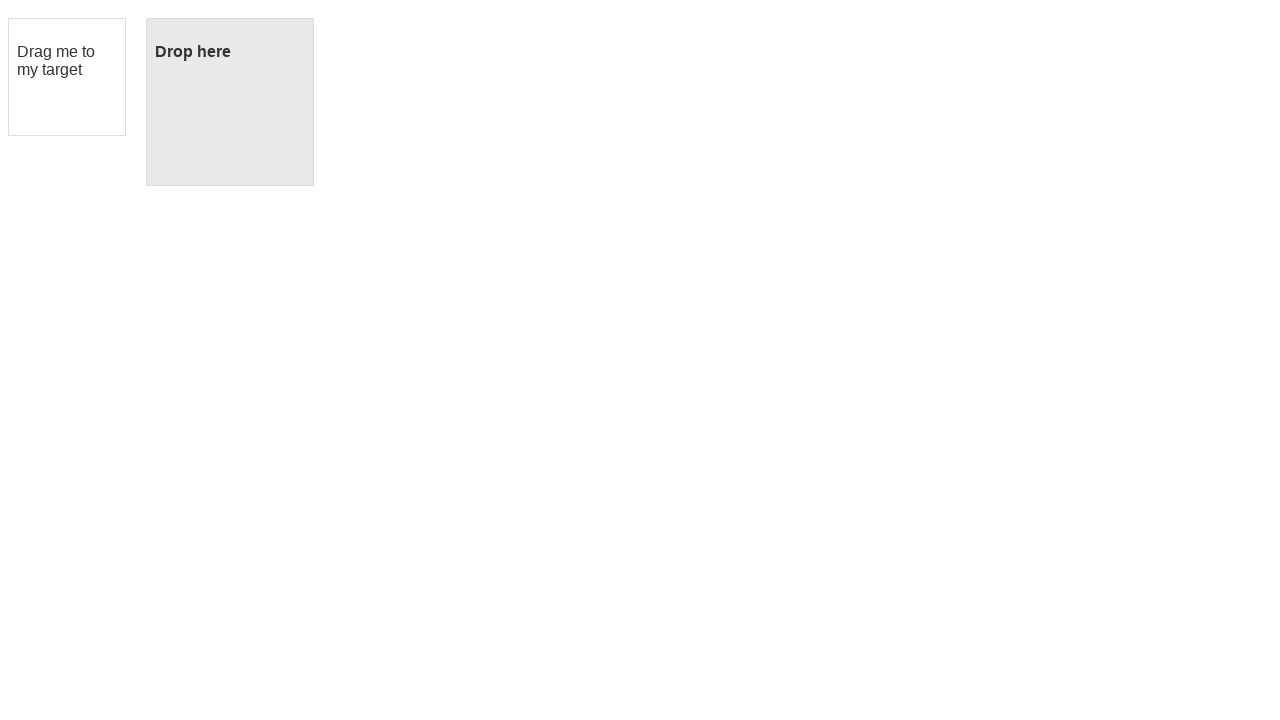

Located the draggable element with id 'draggable'
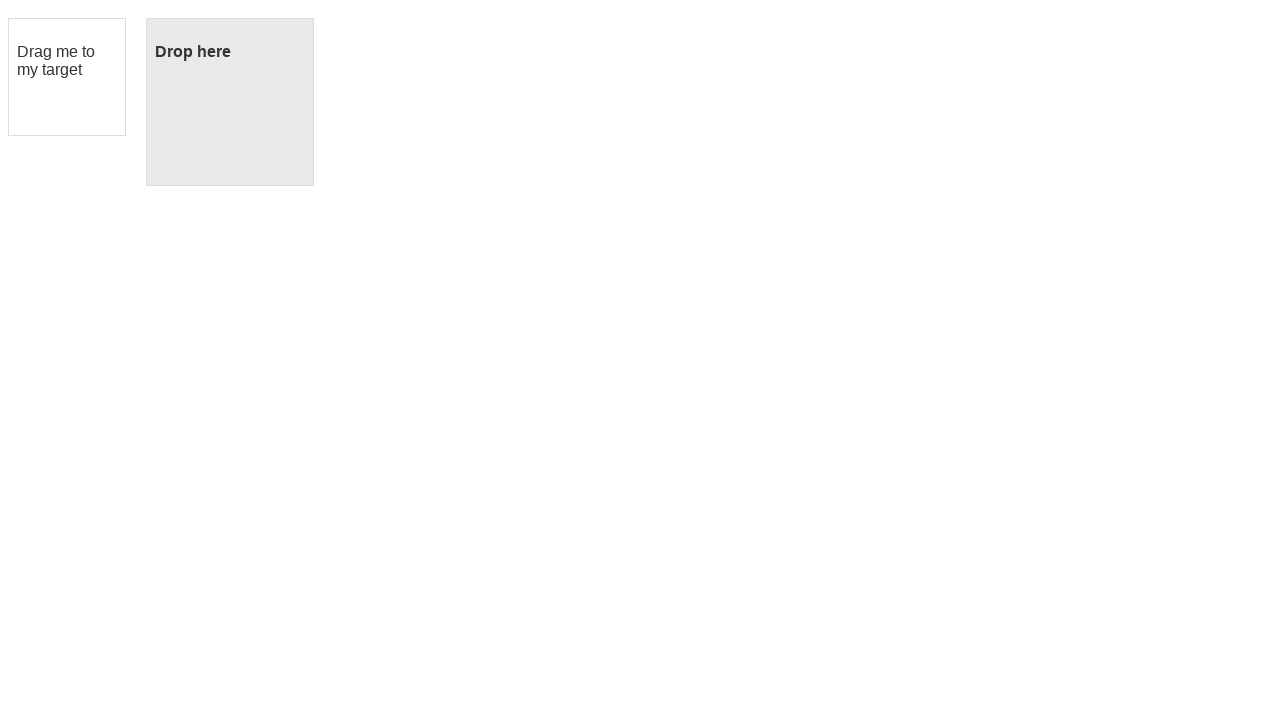

Located the droppable target element with id 'droppable'
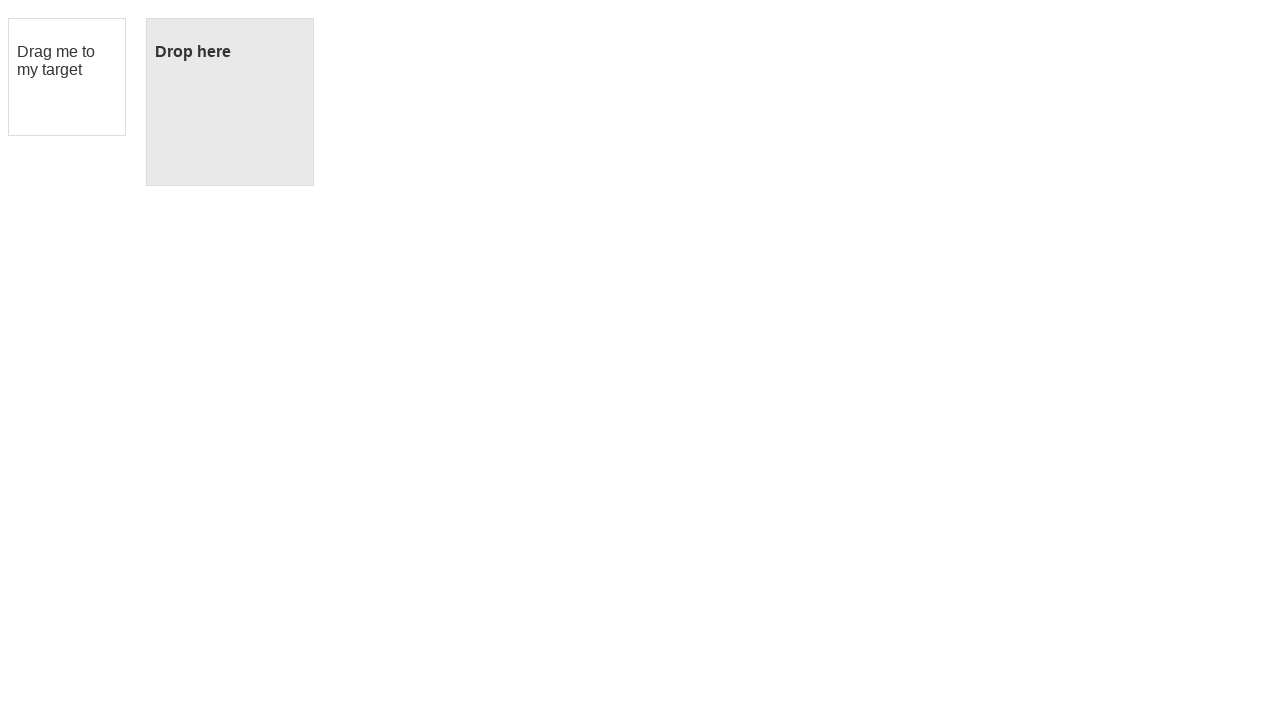

Dragged the draggable element and dropped it onto the droppable target at (230, 102)
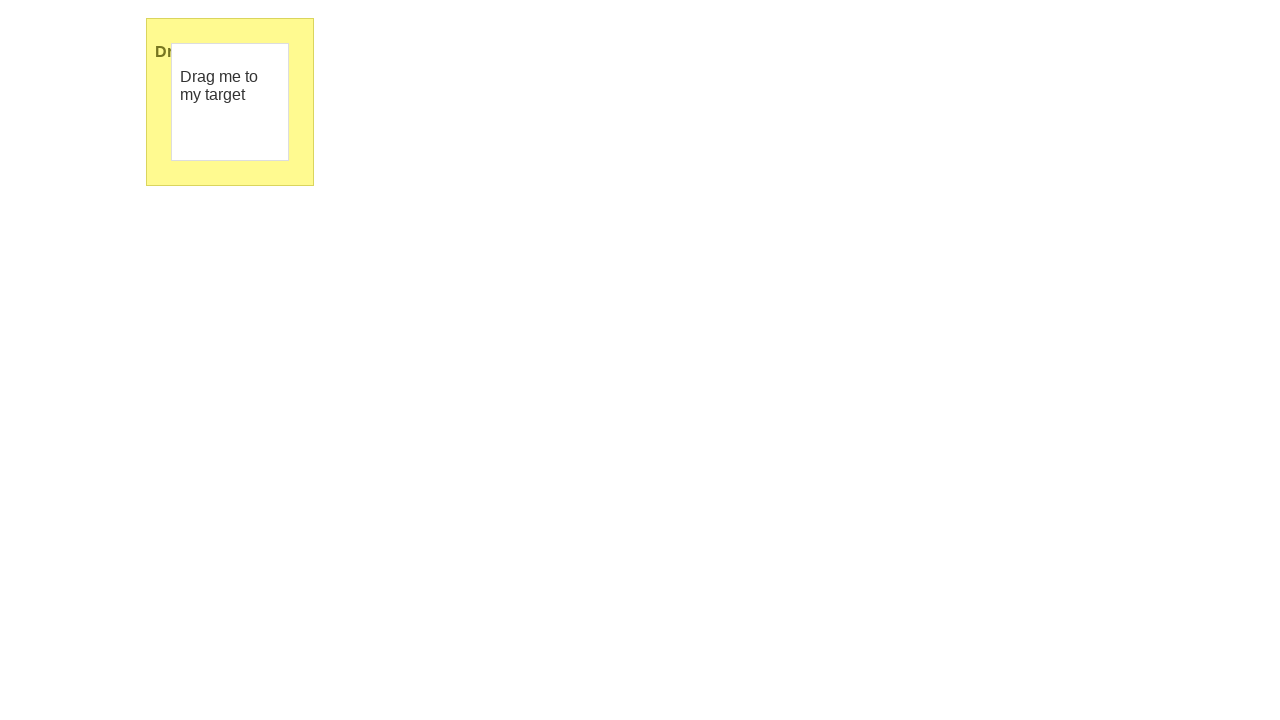

Verified successful drop - droppable element now displays 'Dropped!' text
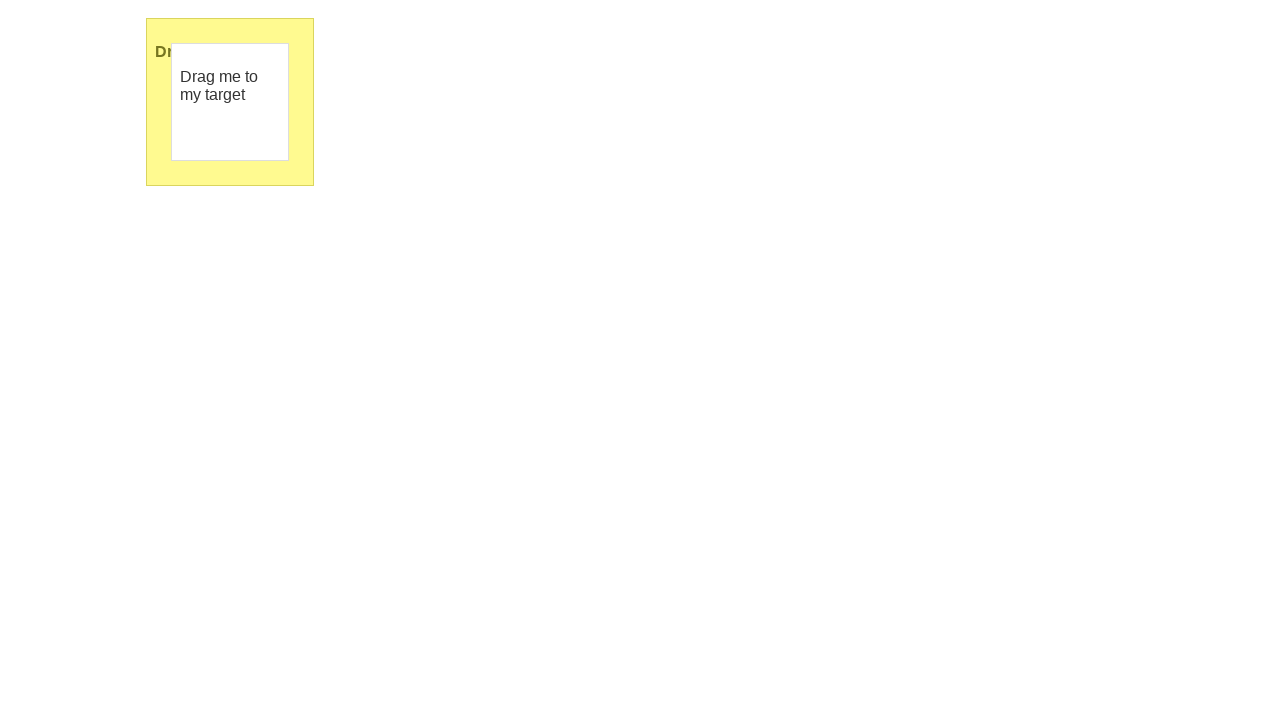

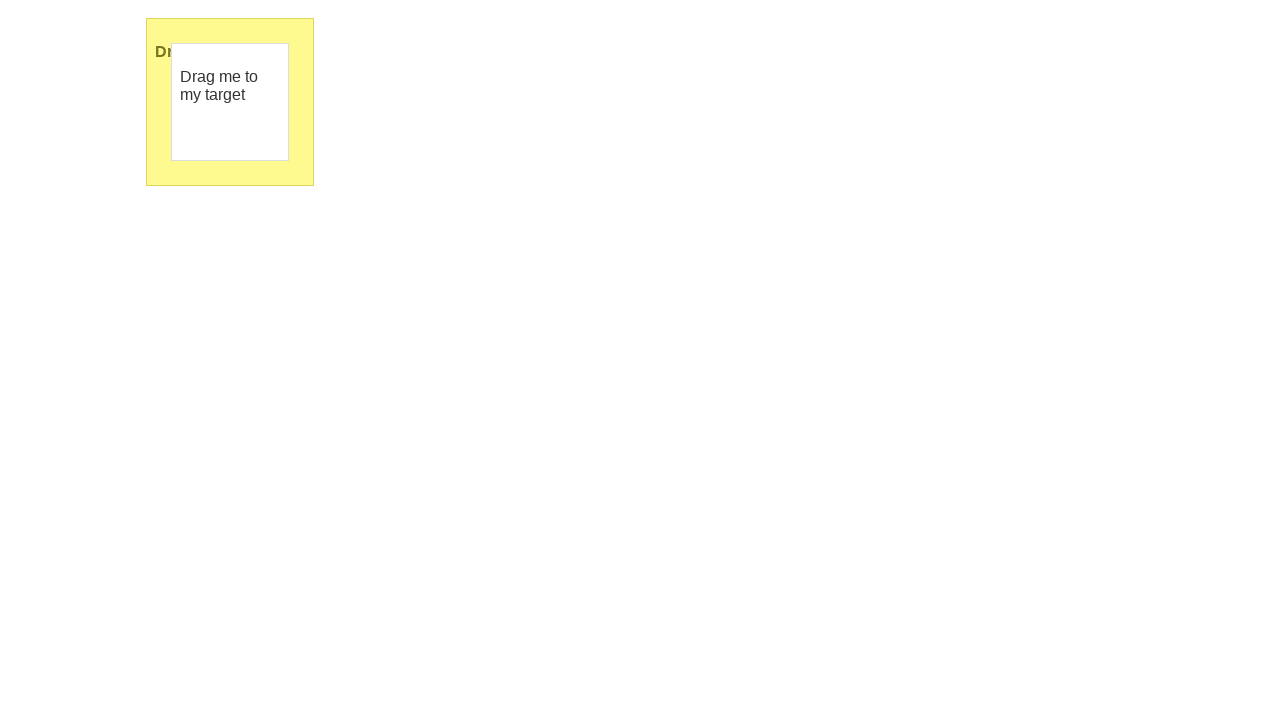